Tests dynamic loading functionality by clicking a start button, waiting for content to become visible, and verifying the displayed text shows "Hello World!"

Starting URL: https://the-internet.herokuapp.com/dynamic_loading/1

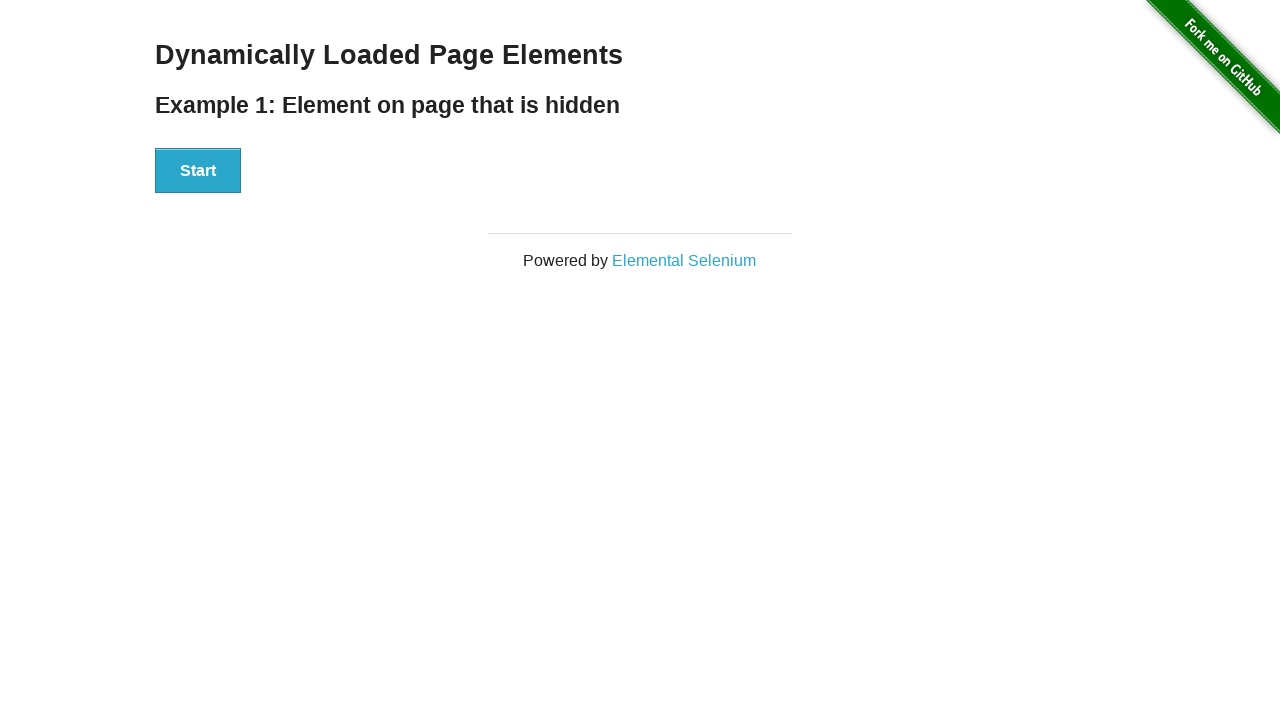

Clicked the start button to trigger dynamic loading at (198, 171) on #start>button
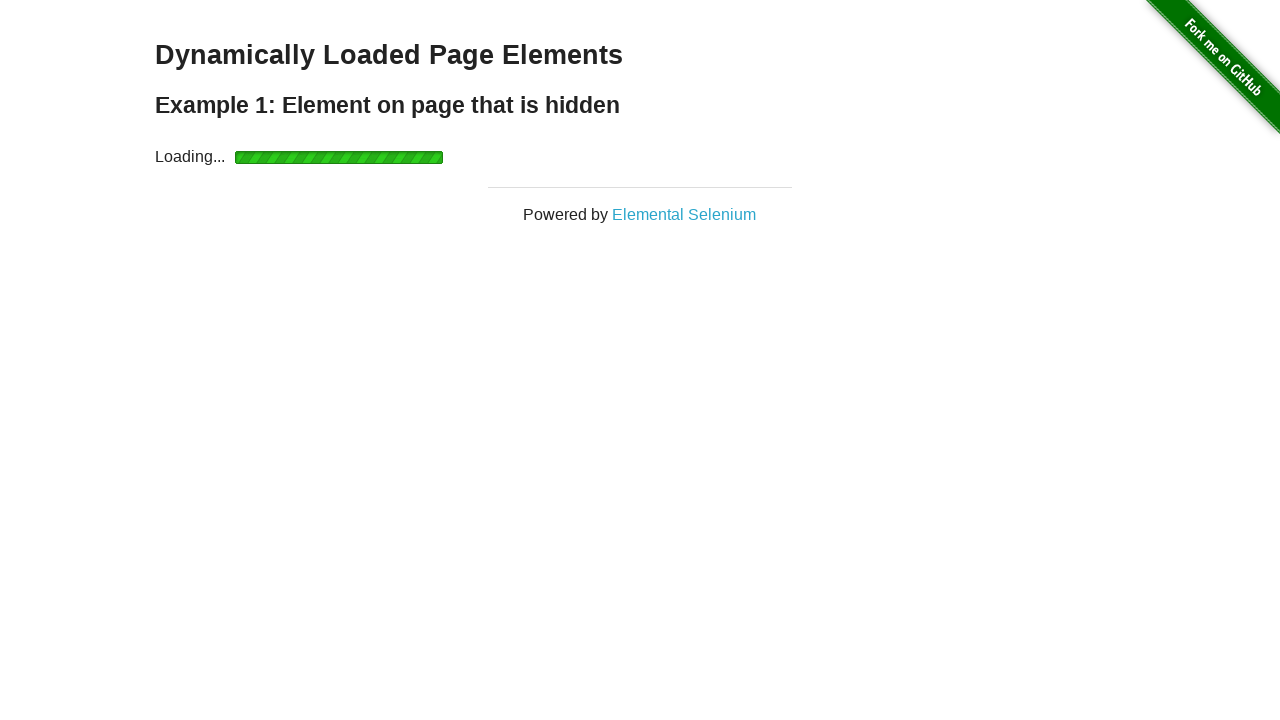

Waited for 'Hello World!' text to become visible
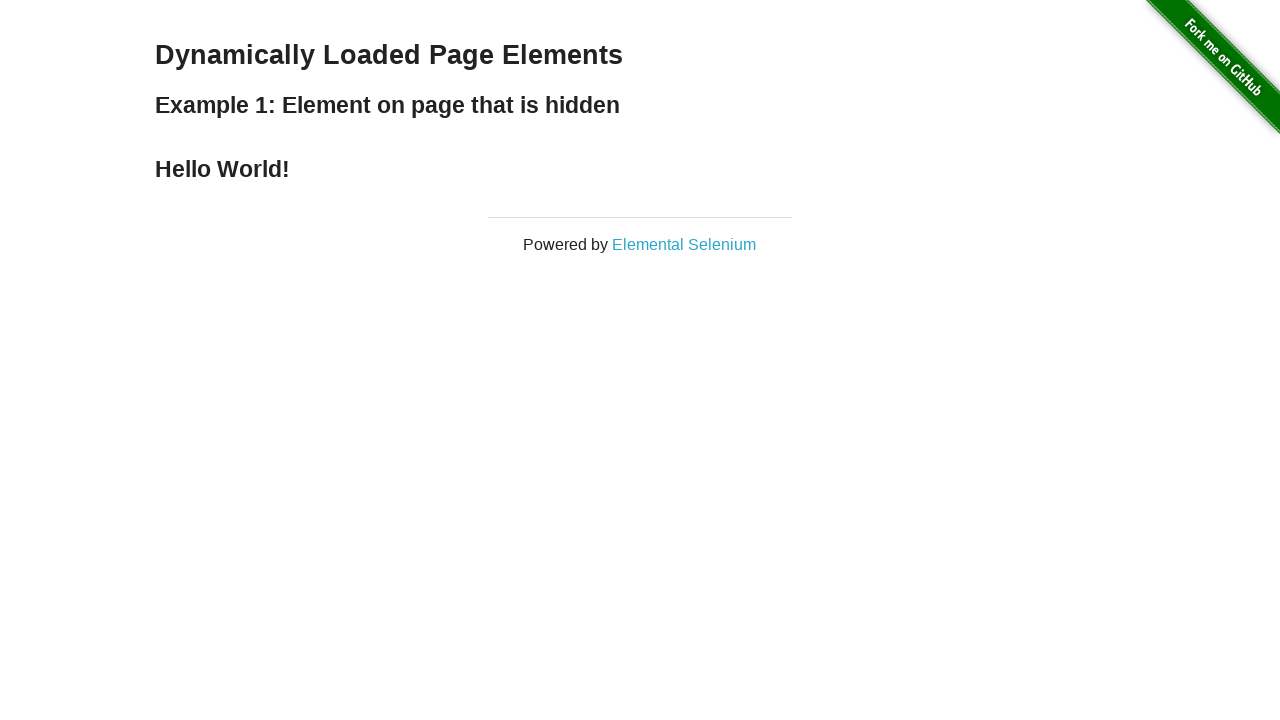

Retrieved the 'Hello World!' text content
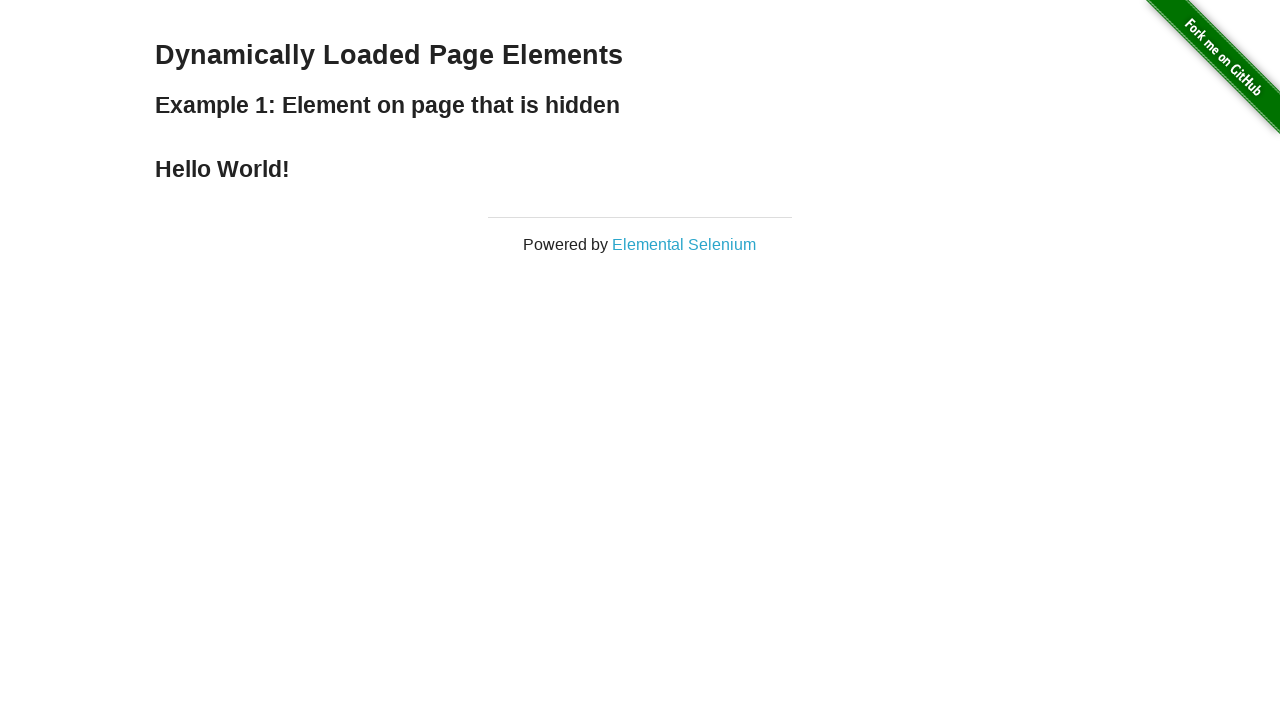

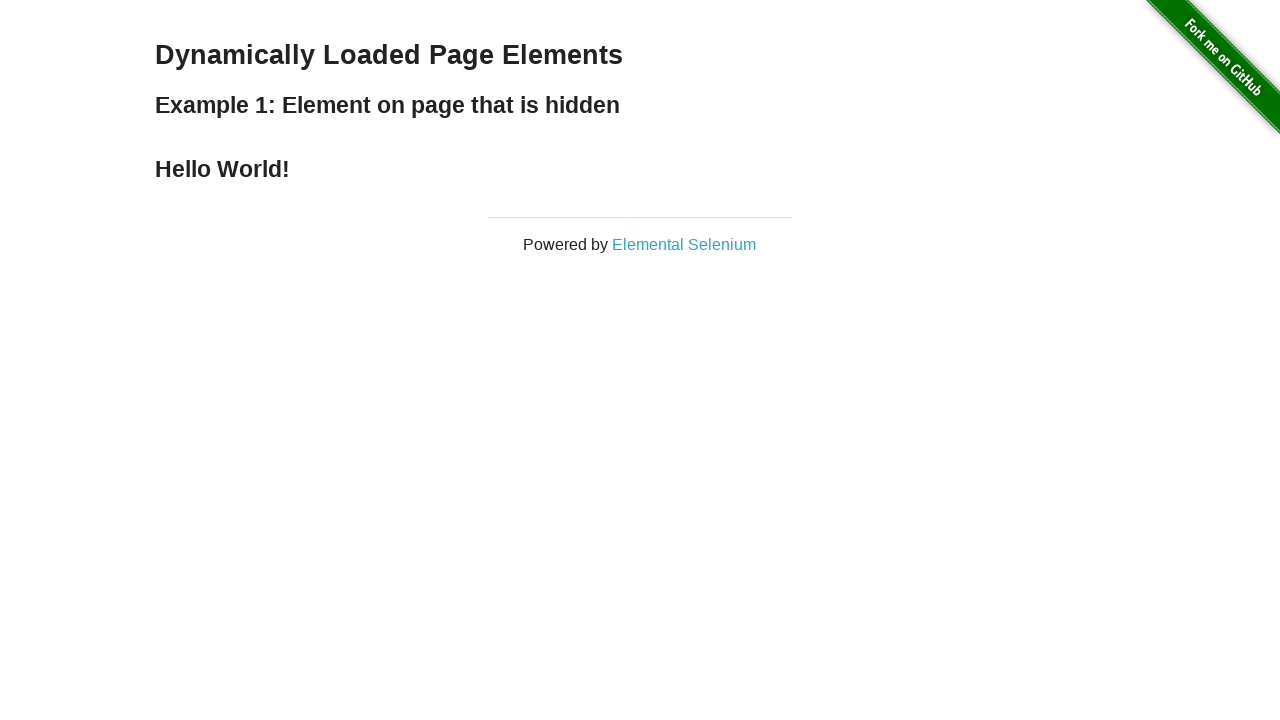